Tests unchecking a completed todo item to mark it as incomplete

Starting URL: https://demo.playwright.dev/todomvc

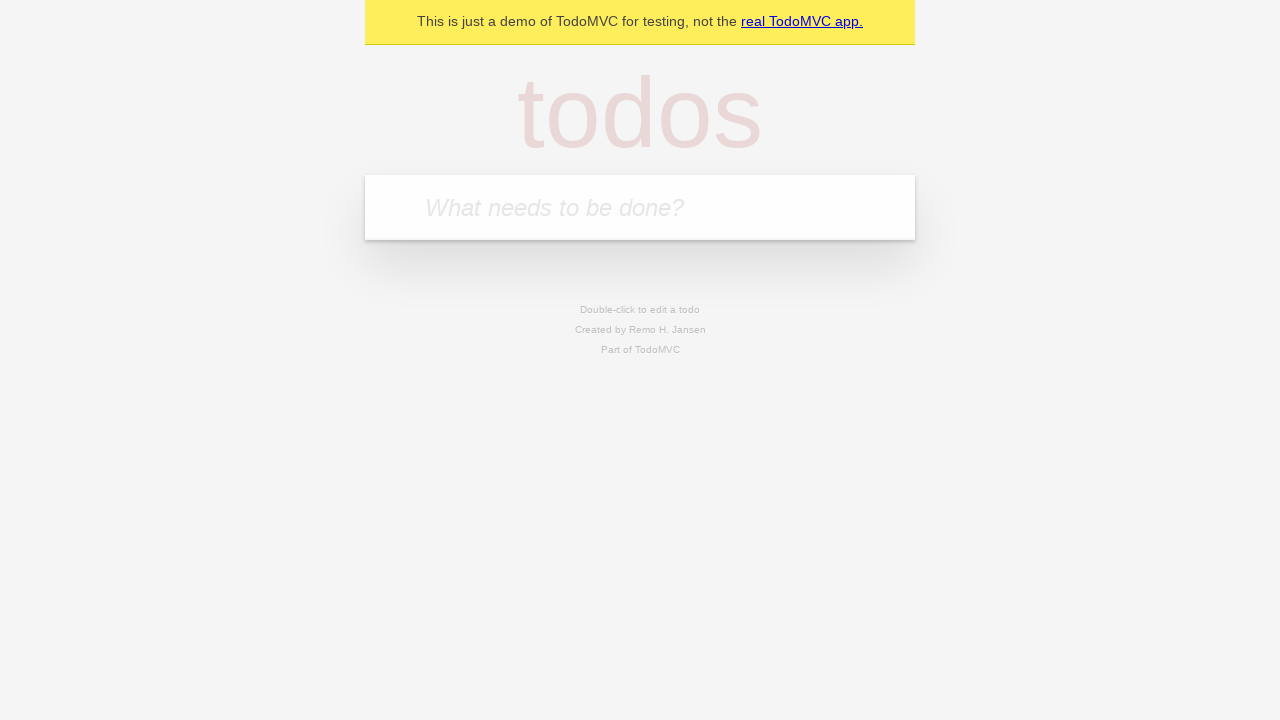

Filled todo input field with 'buy some cheese' on internal:attr=[placeholder="What needs to be done?"i]
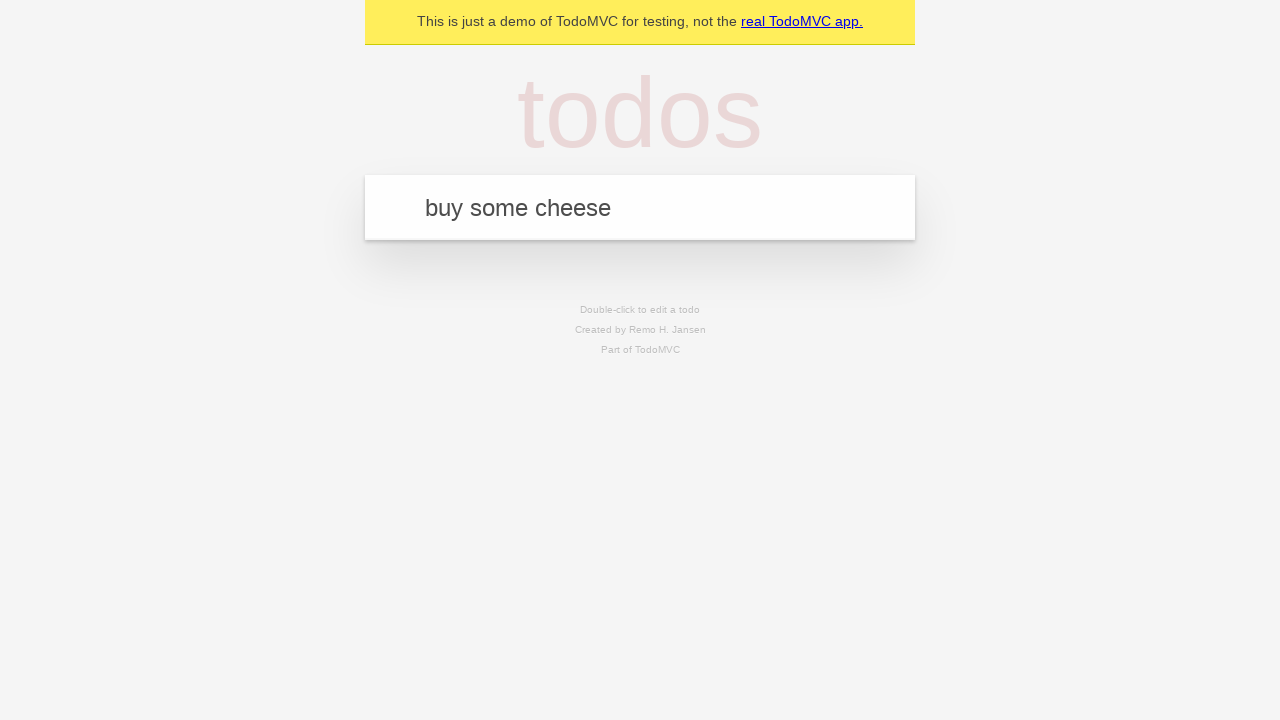

Pressed Enter to create todo item 'buy some cheese' on internal:attr=[placeholder="What needs to be done?"i]
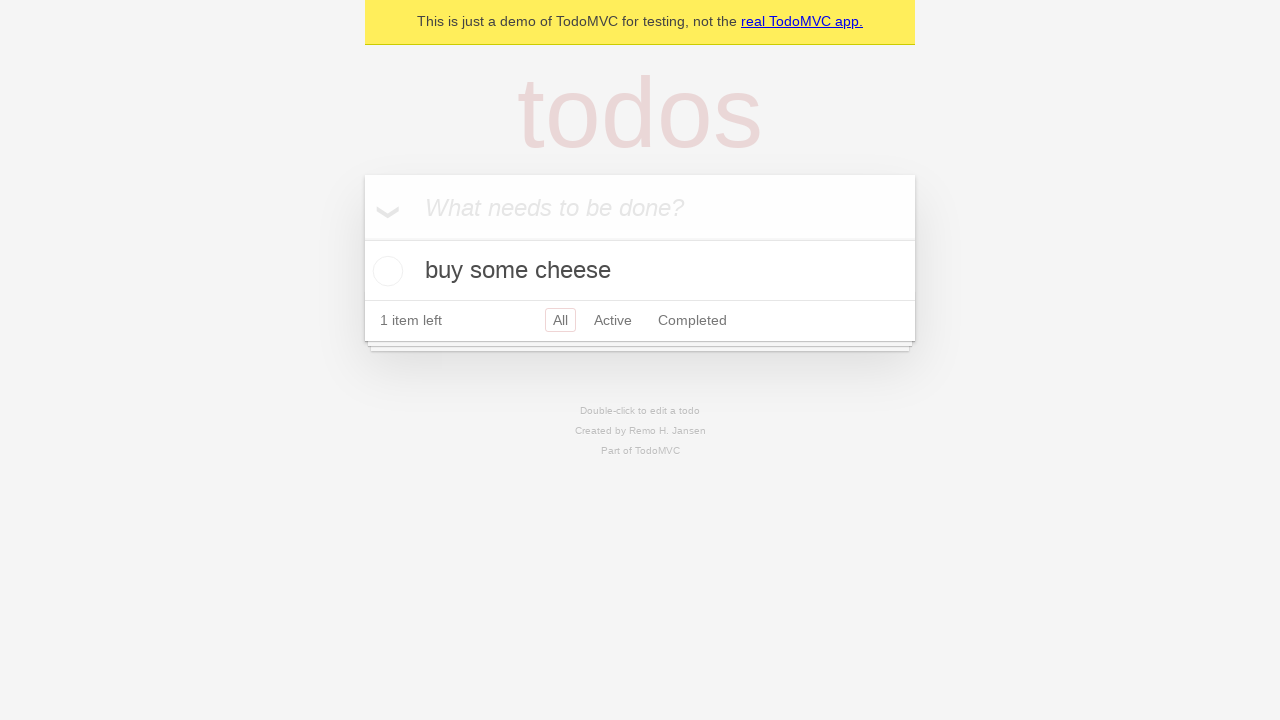

Filled todo input field with 'feed the cat' on internal:attr=[placeholder="What needs to be done?"i]
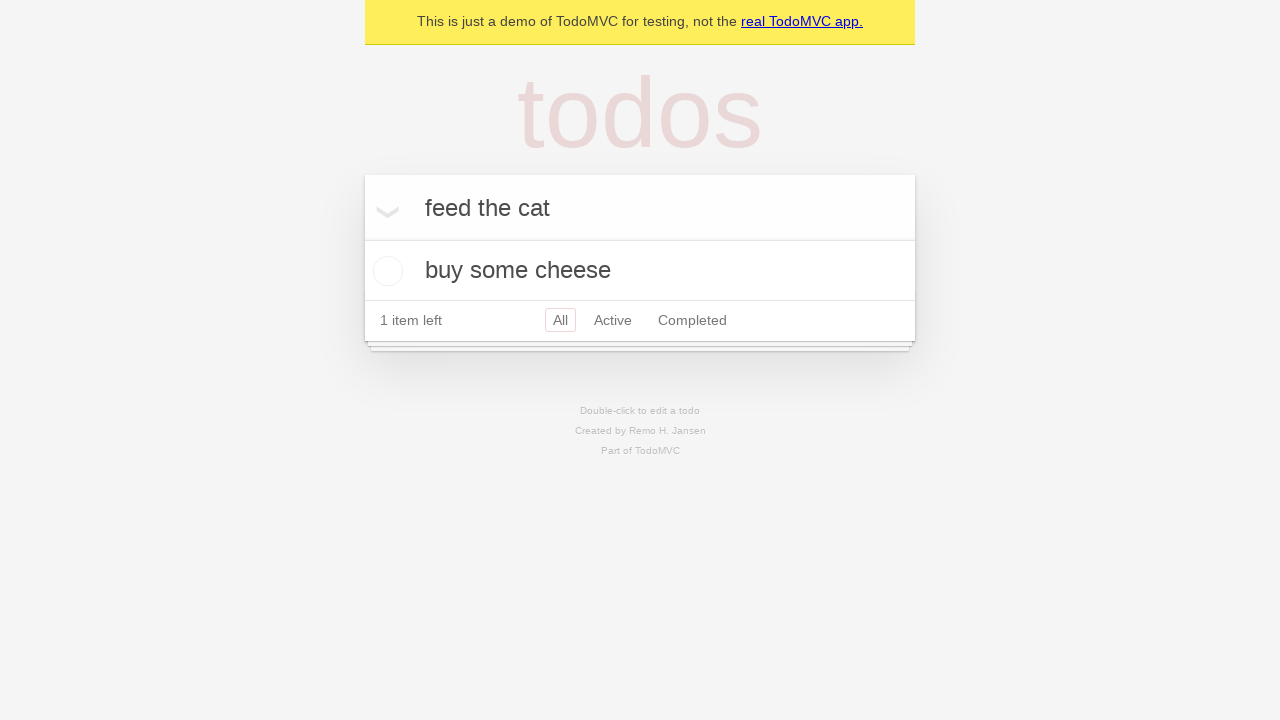

Pressed Enter to create todo item 'feed the cat' on internal:attr=[placeholder="What needs to be done?"i]
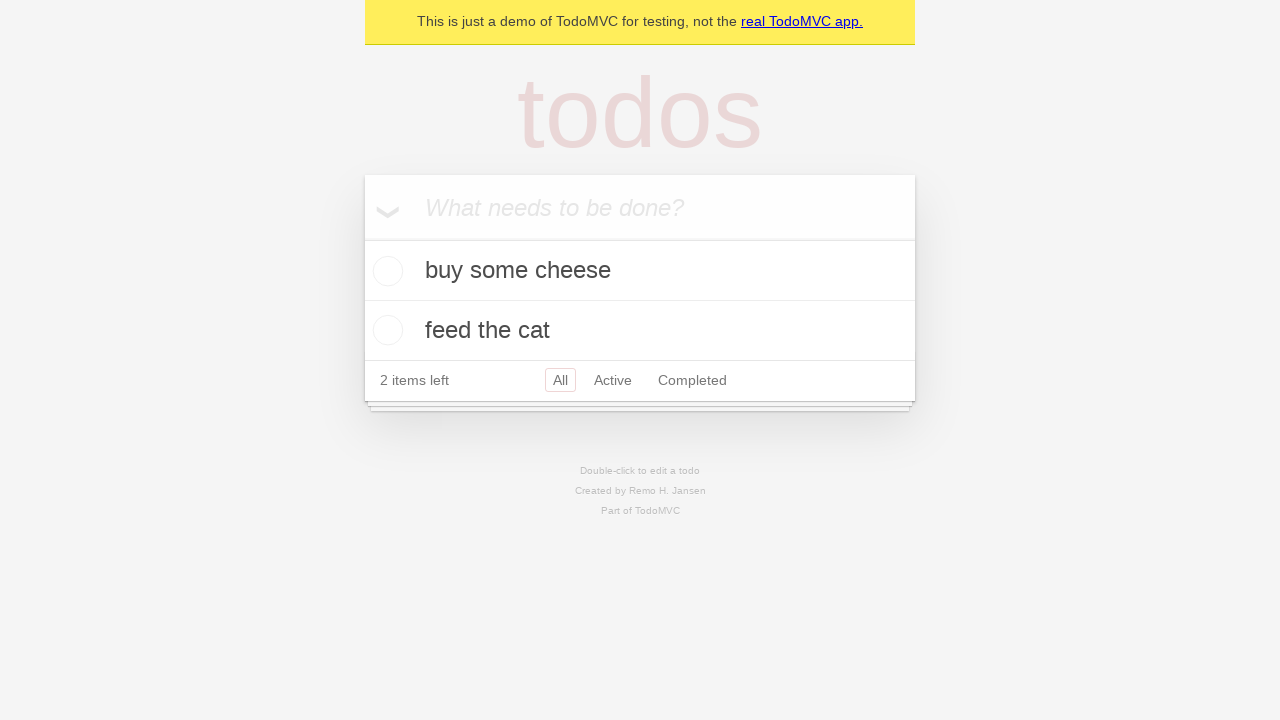

Waited for 2 todo items to appear in the list
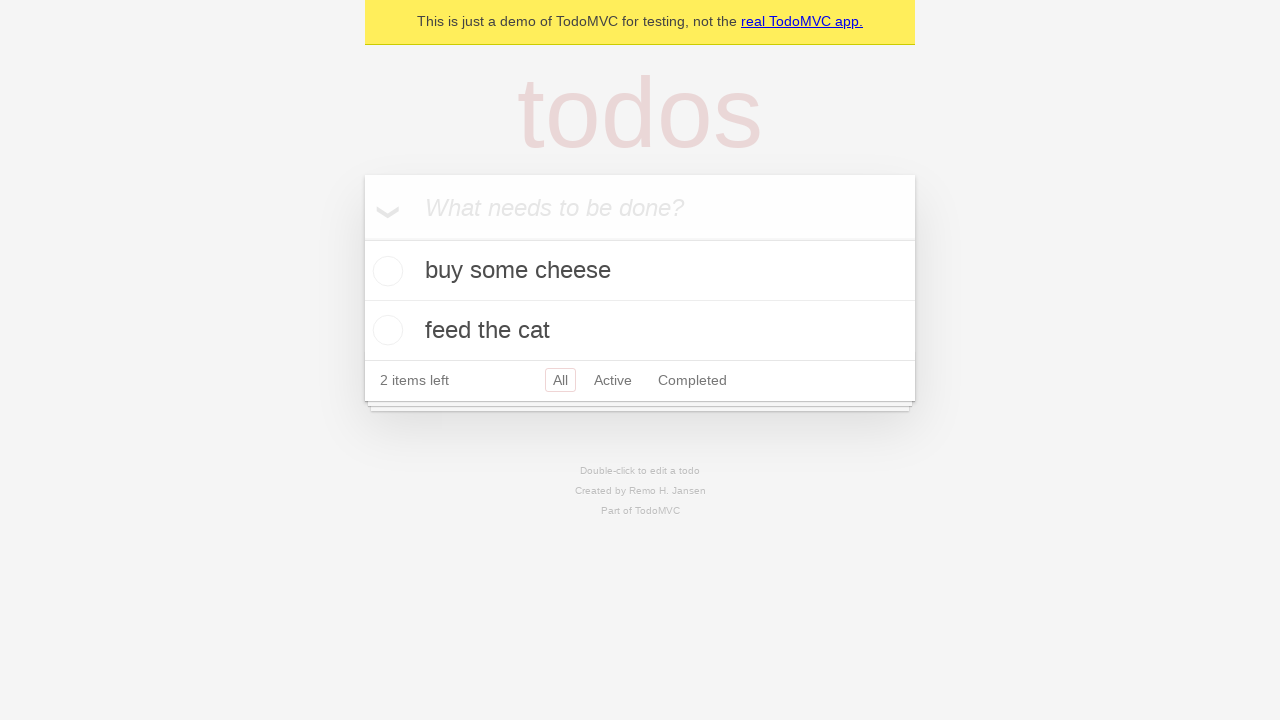

Located the first todo item
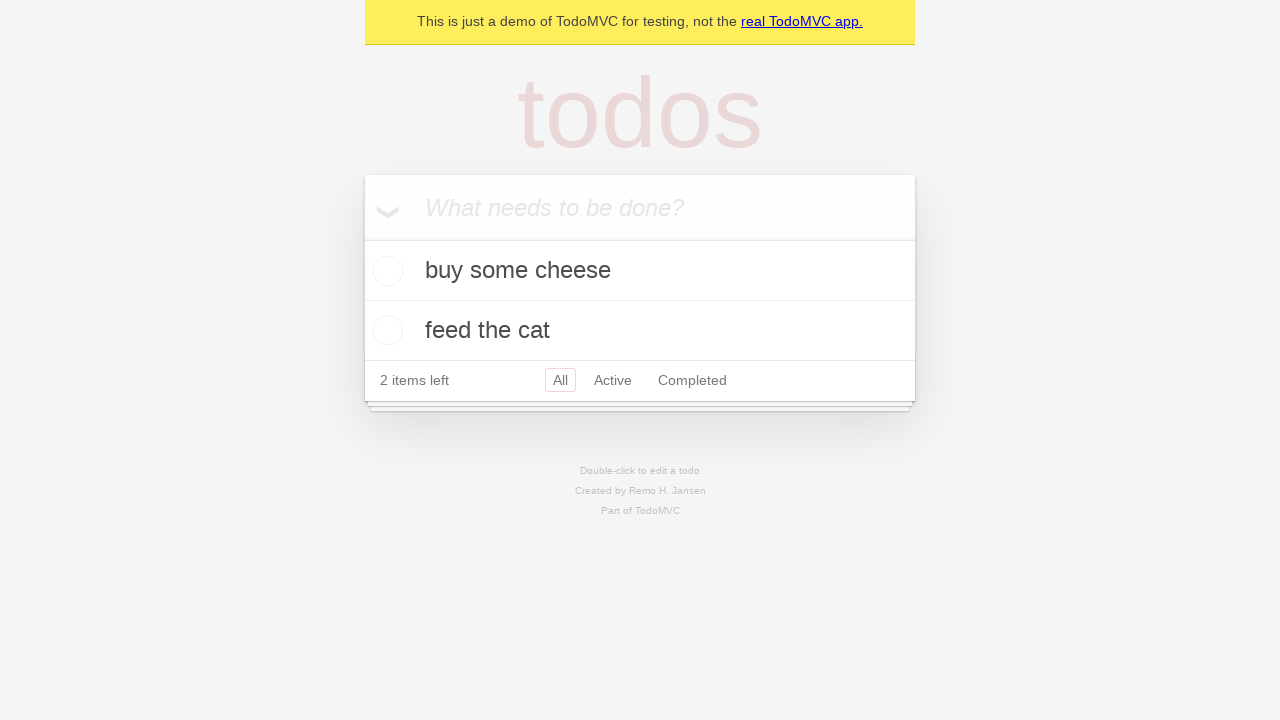

Located the checkbox for the first todo item
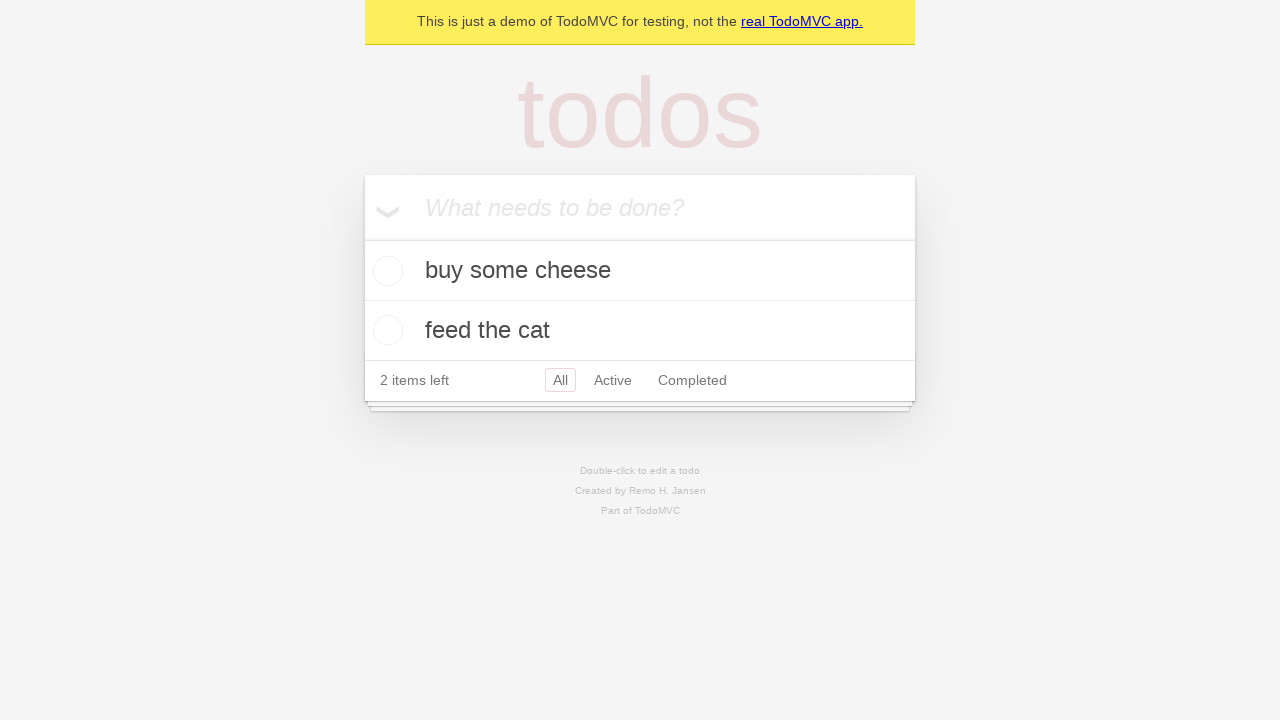

Checked the first todo item to mark it as complete at (385, 271) on internal:testid=[data-testid="todo-item"s] >> nth=0 >> internal:role=checkbox
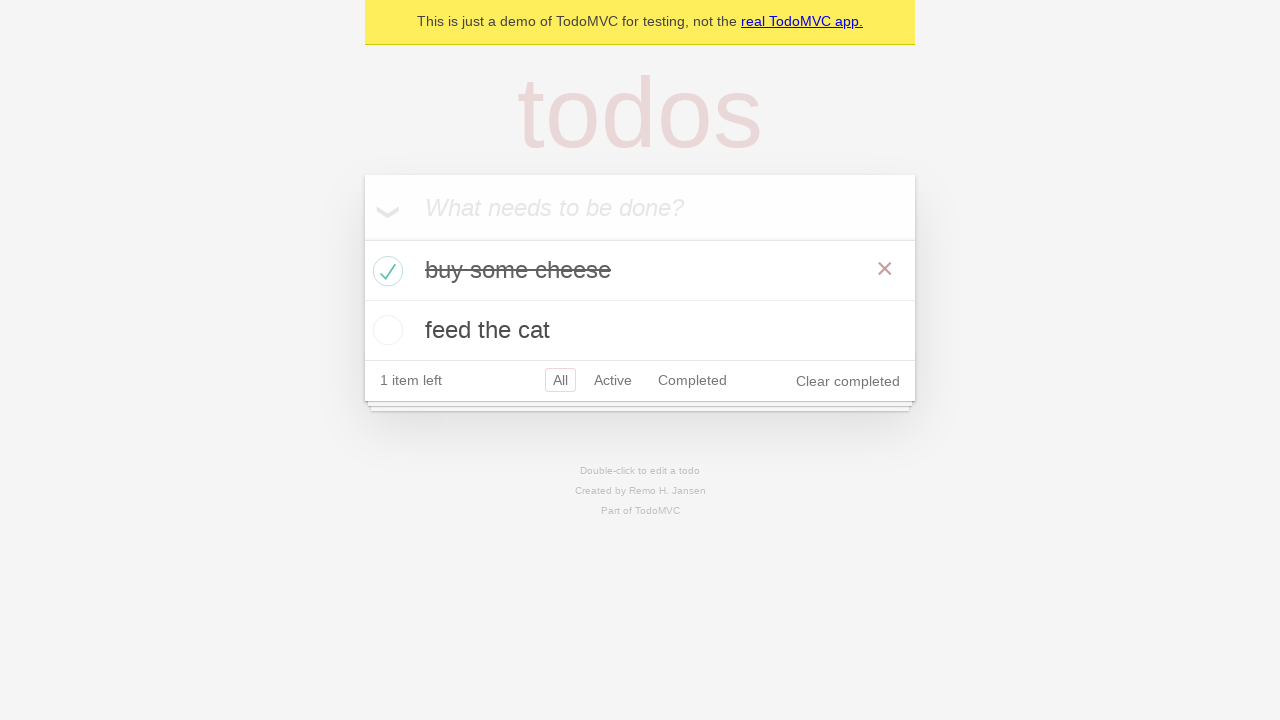

Unchecked the first todo item to mark it as incomplete at (385, 271) on internal:testid=[data-testid="todo-item"s] >> nth=0 >> internal:role=checkbox
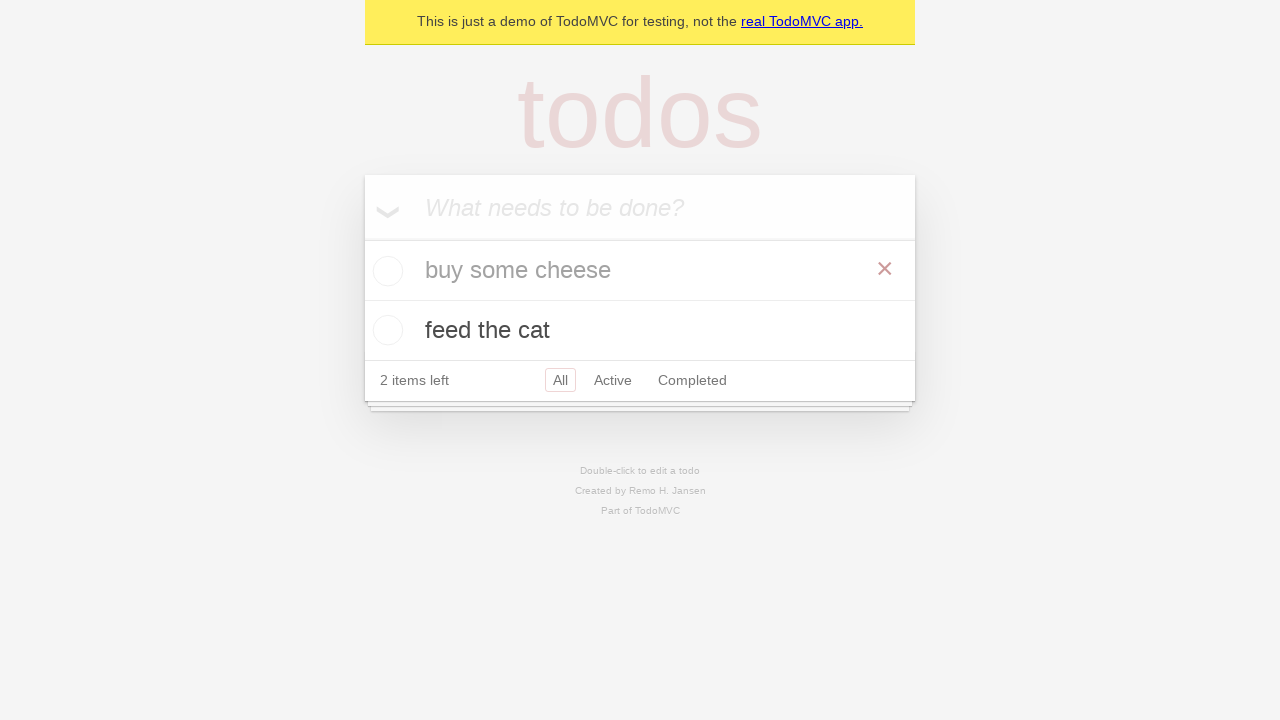

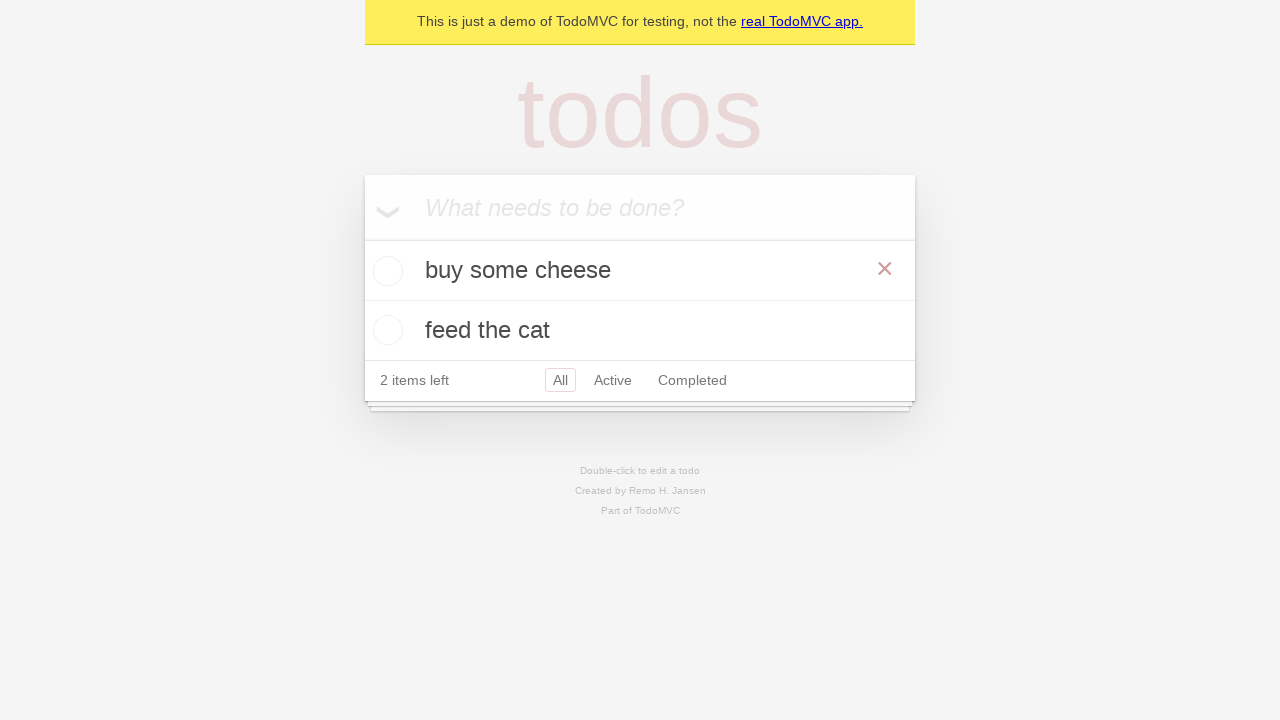